Tests drag and drop functionality by dragging an element to a new position with specified x and y offsets

Starting URL: https://demoqa.com/dragabble

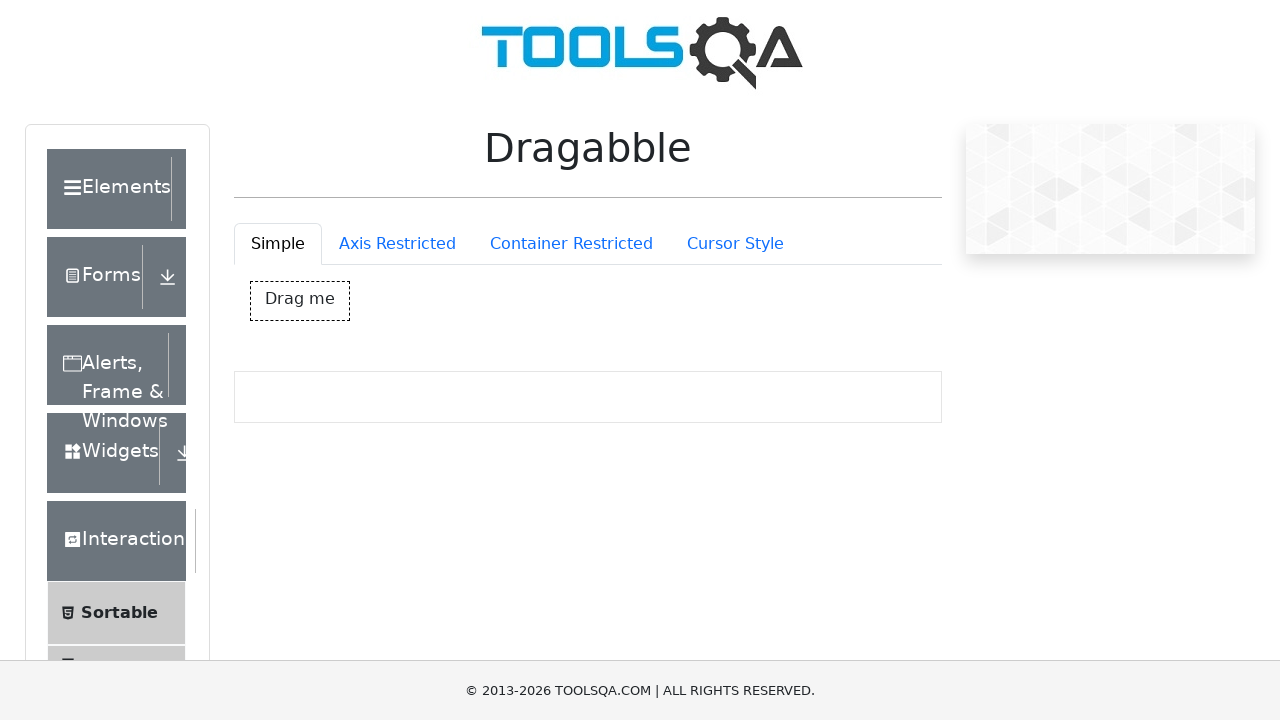

Located draggable element with id 'dragBox'
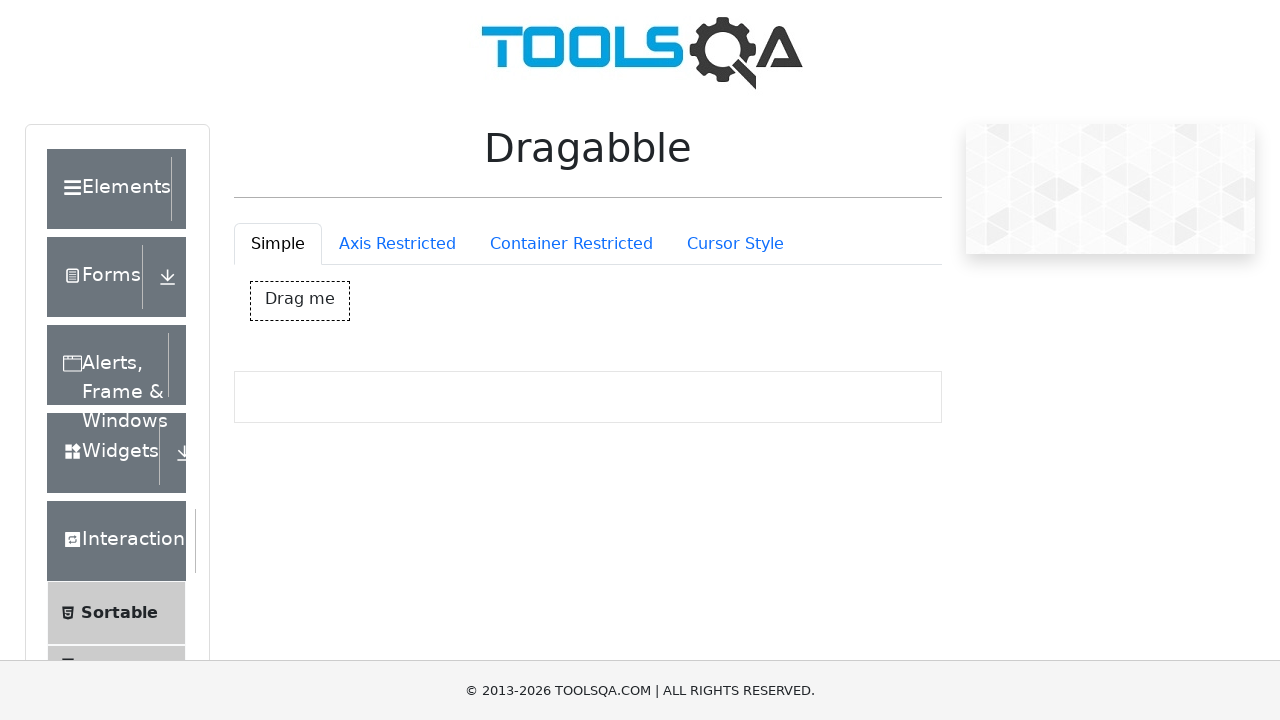

Retrieved bounding box of draggable element
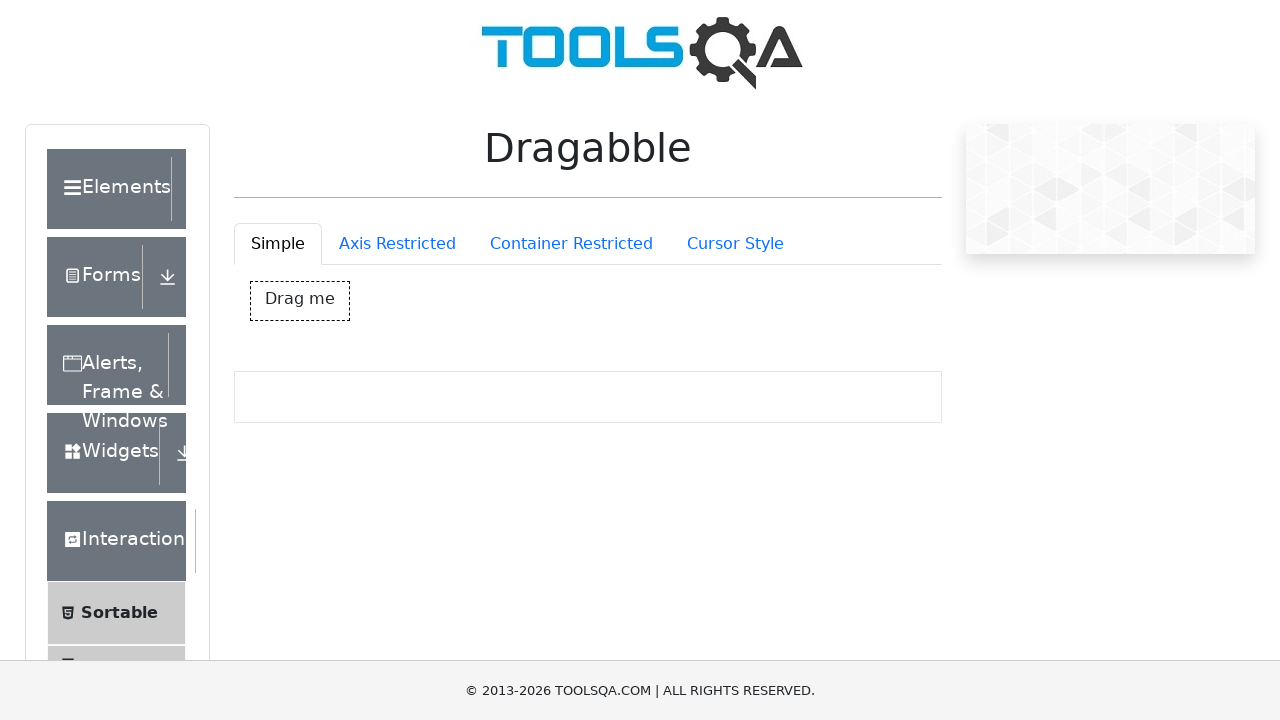

Moved mouse to center of draggable element at (300, 301)
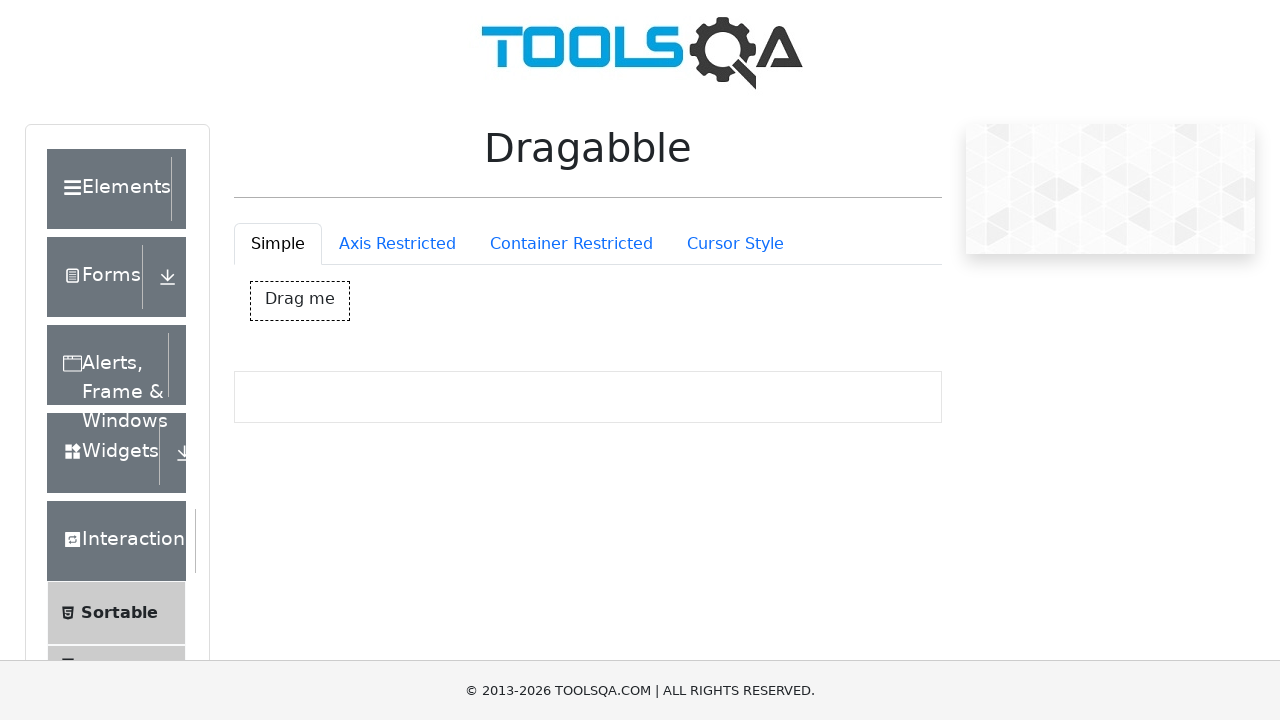

Pressed mouse button down to start drag at (300, 301)
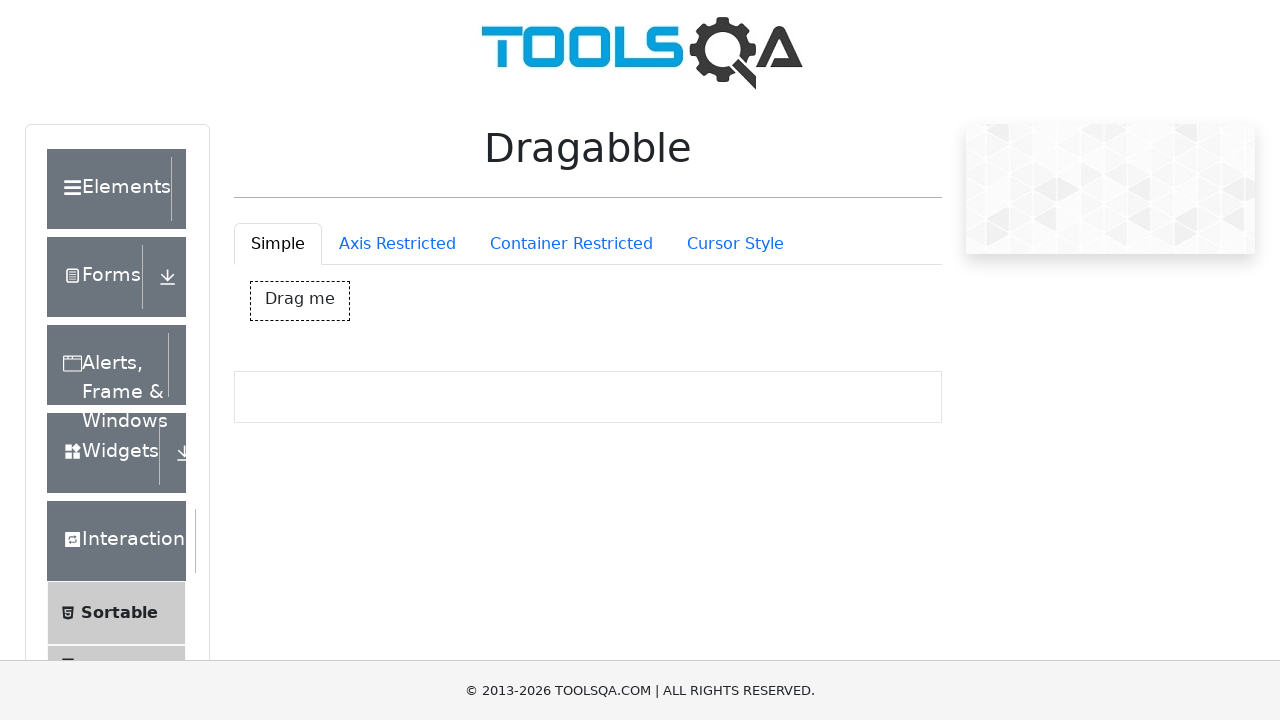

Dragged element 200px horizontally and 200px vertically at (500, 501)
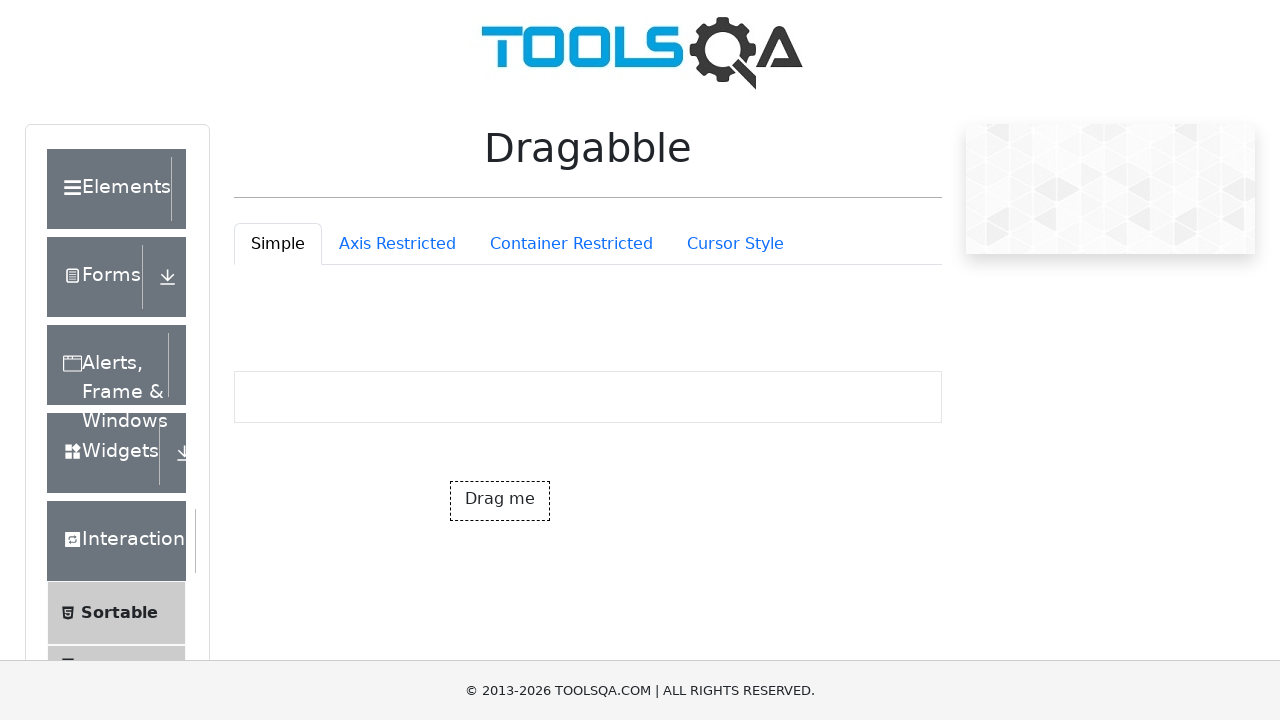

Released mouse button to complete drag operation at (500, 501)
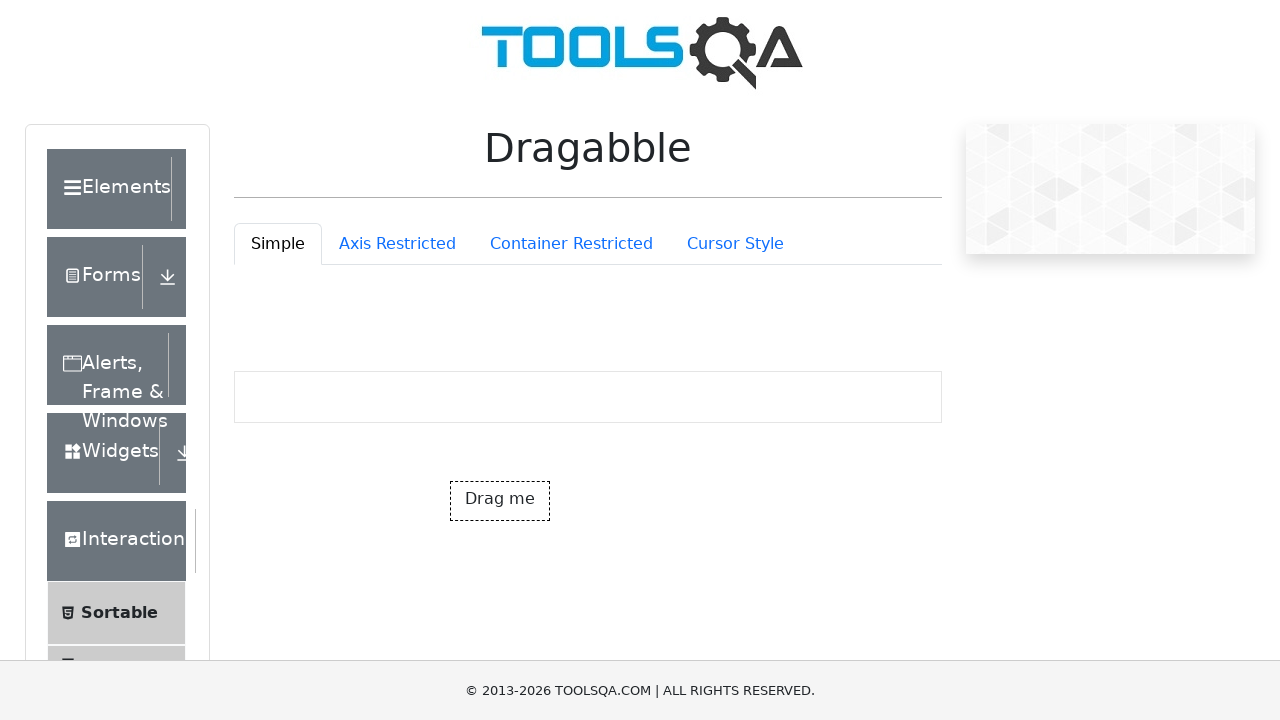

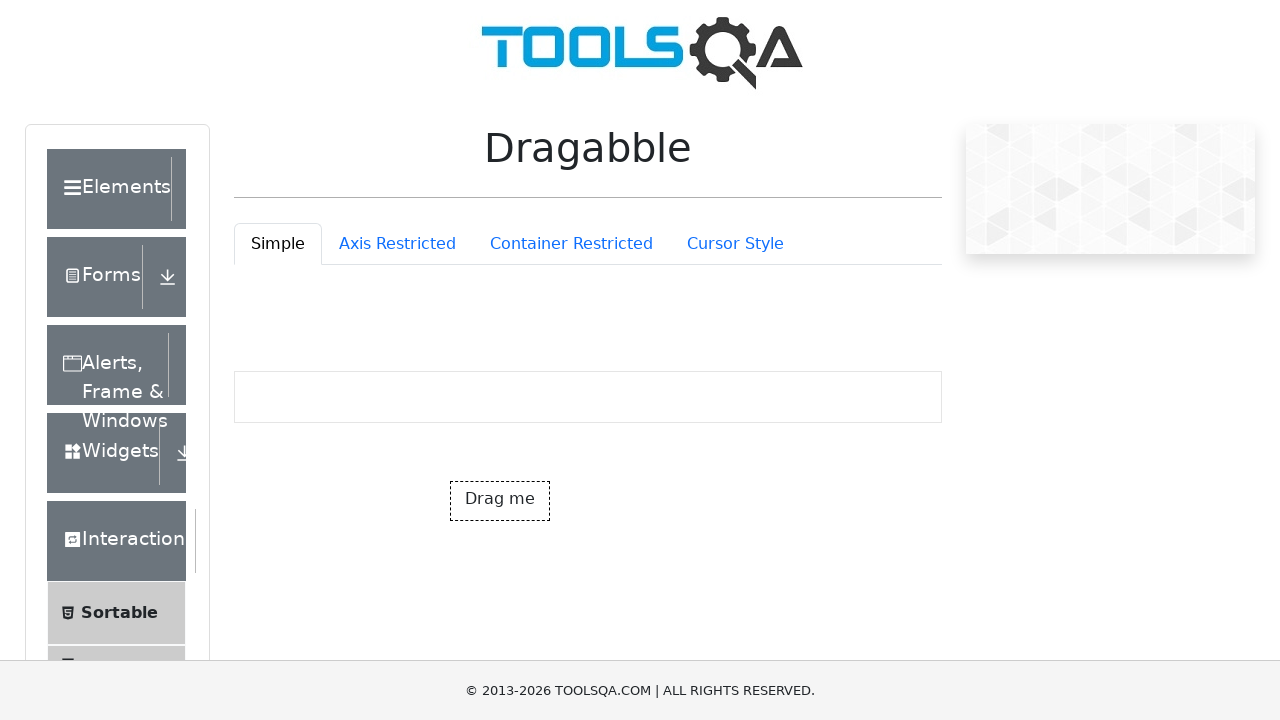